Tests frame handling by navigating between multiple frames and an iframe, filling text inputs in each frame on a frames demo page.

Starting URL: https://ui.vision/demo/webtest/frames/

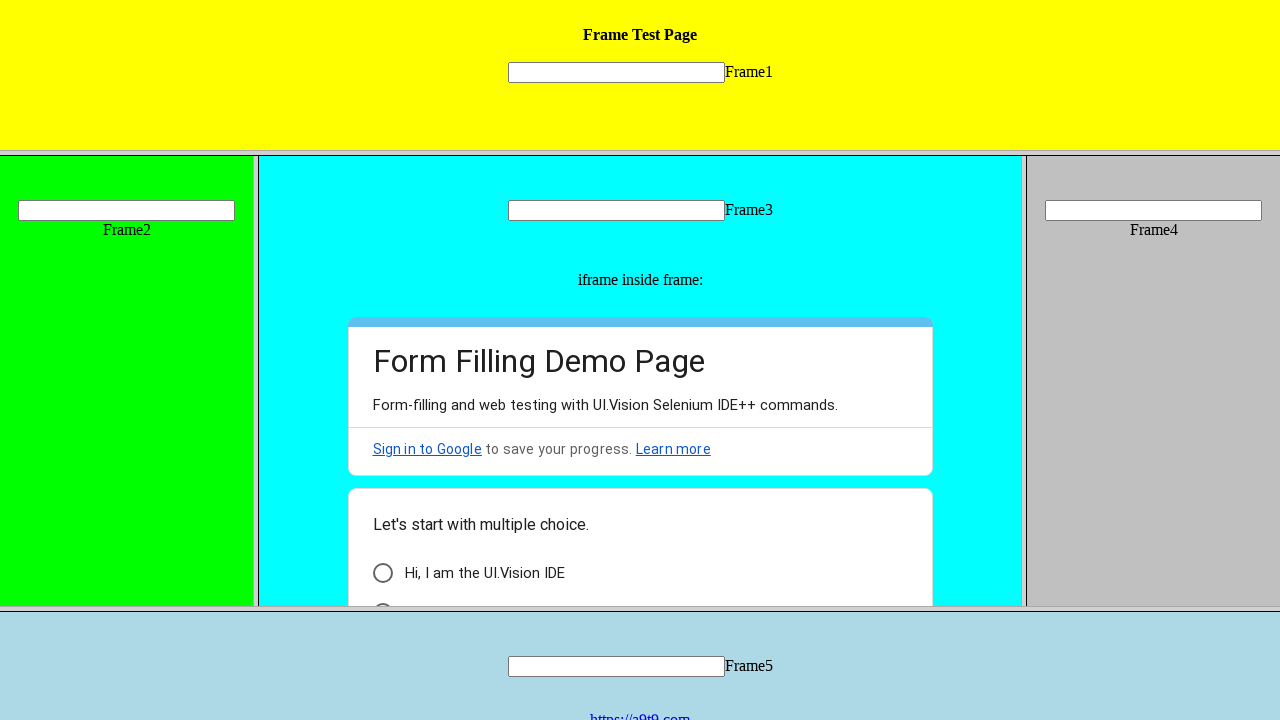

Located frame 1 with src='frame_1.html'
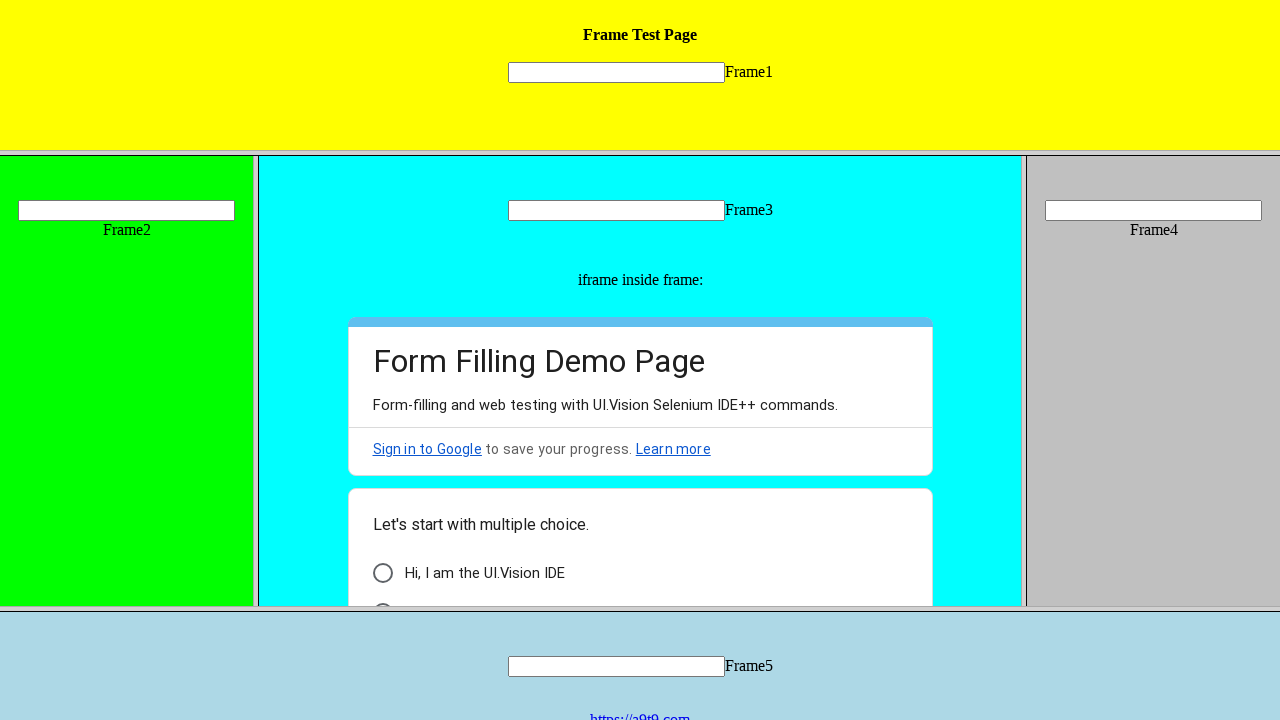

Filled text input in frame 1 with 'Hello' on frame[src='frame_1.html'] >> internal:control=enter-frame >> input[name='mytext1
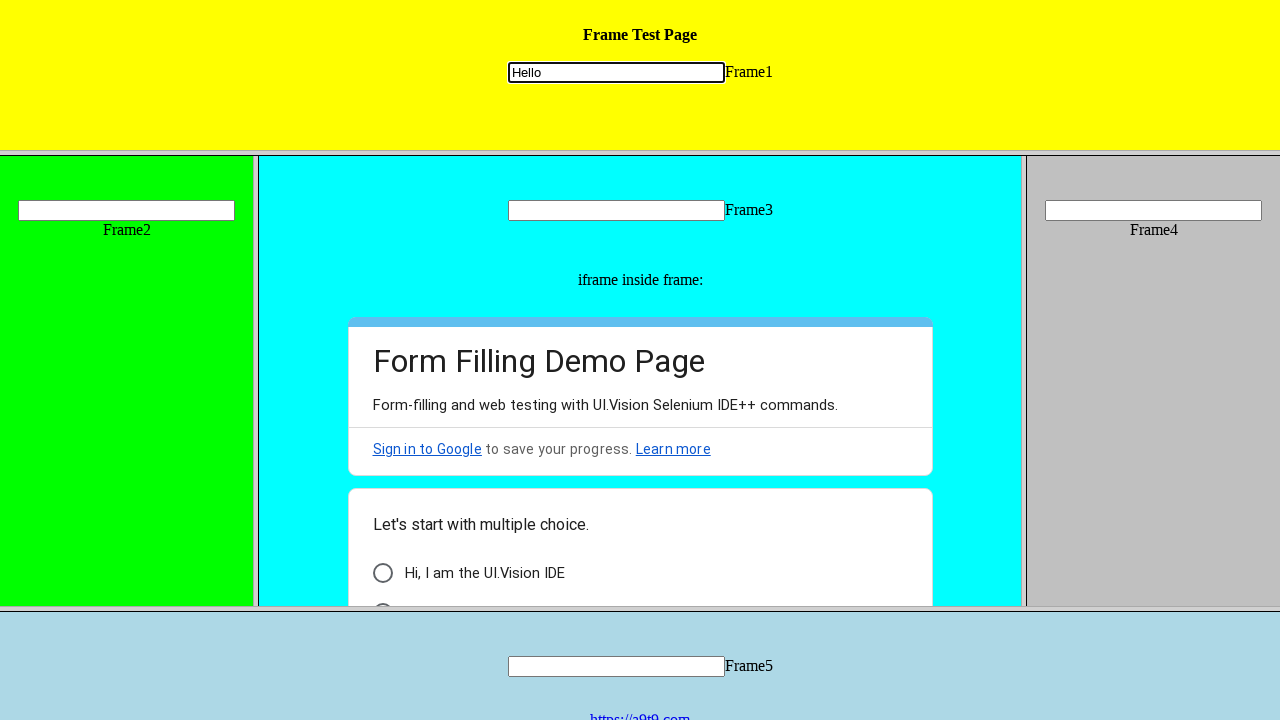

Located frame 2 with src='frame_2.html'
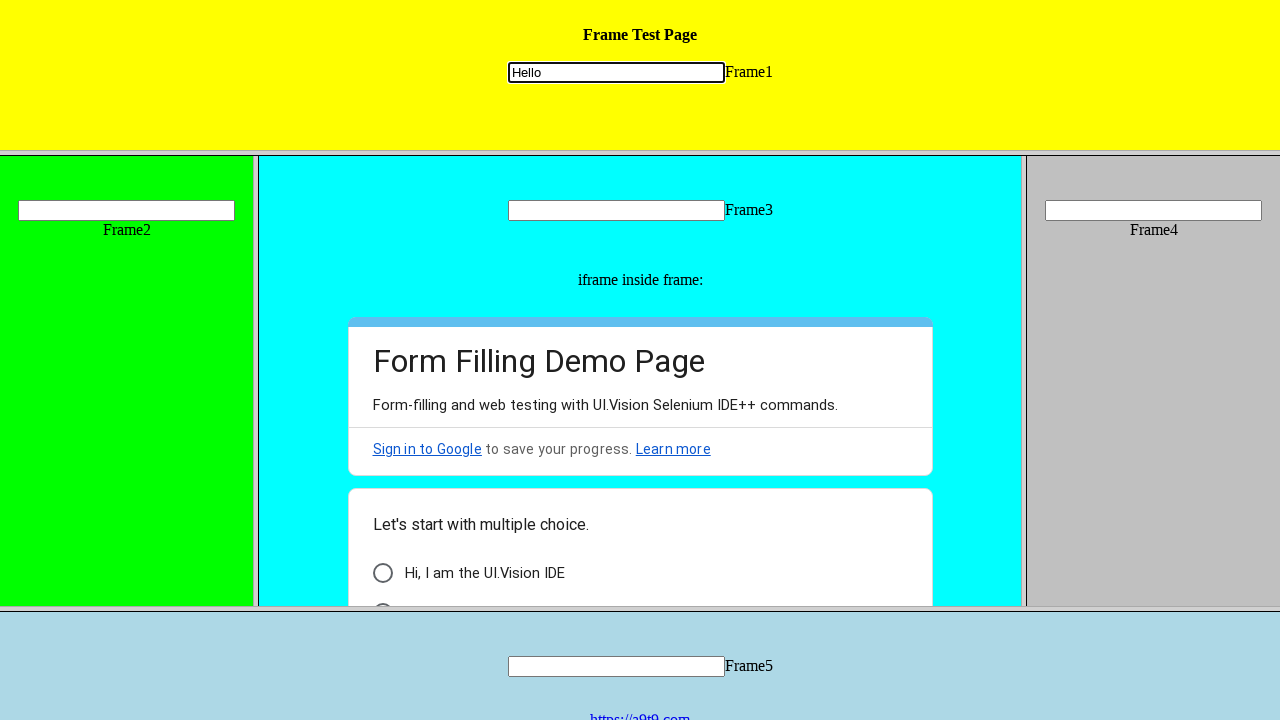

Filled text input in frame 2 with 'Hello' on frame[src='frame_2.html'] >> internal:control=enter-frame >> input[name='mytext2
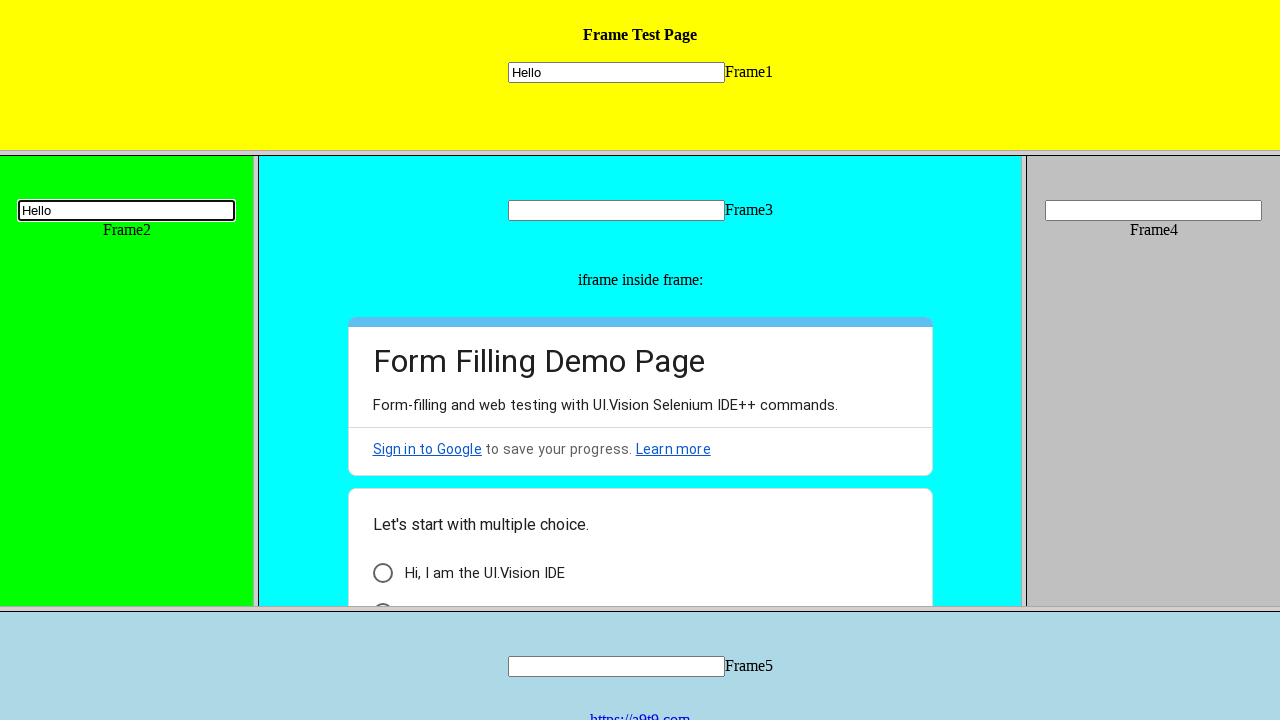

Located frame 3 with src='frame_3.html'
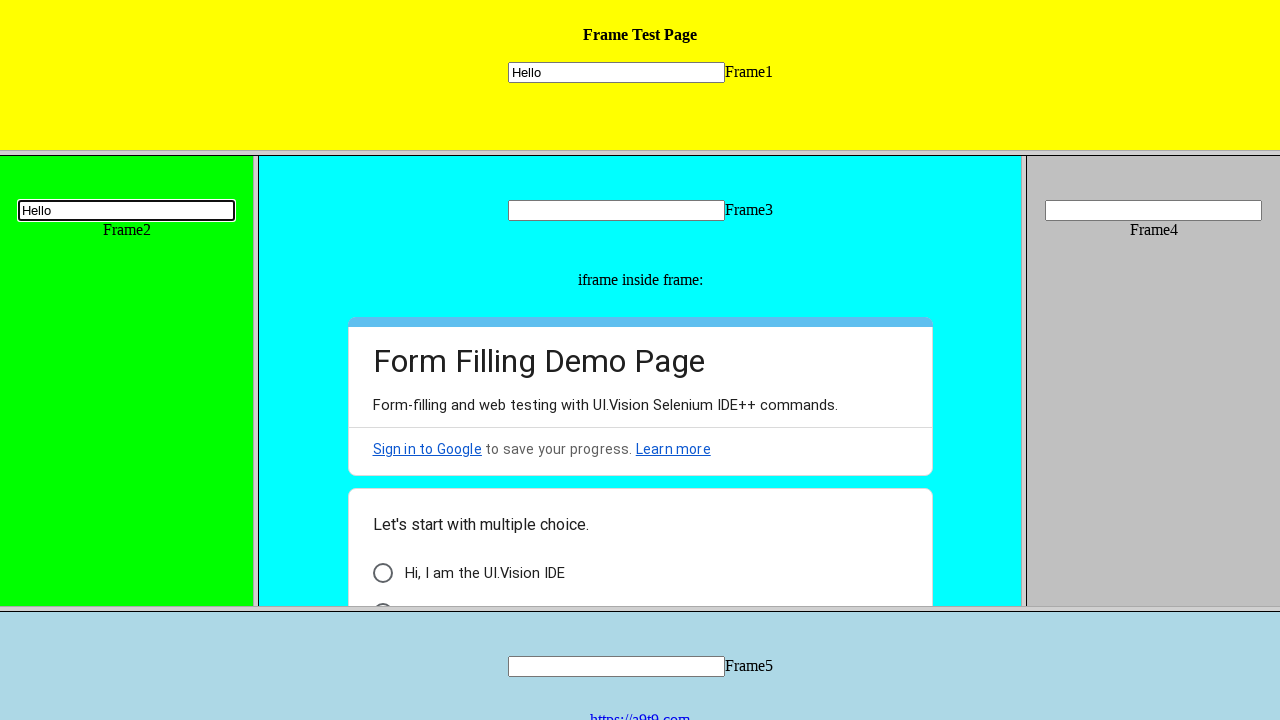

Filled text input in frame 3 with 'hello' on frame[src='frame_3.html'] >> internal:control=enter-frame >> input[name='mytext3
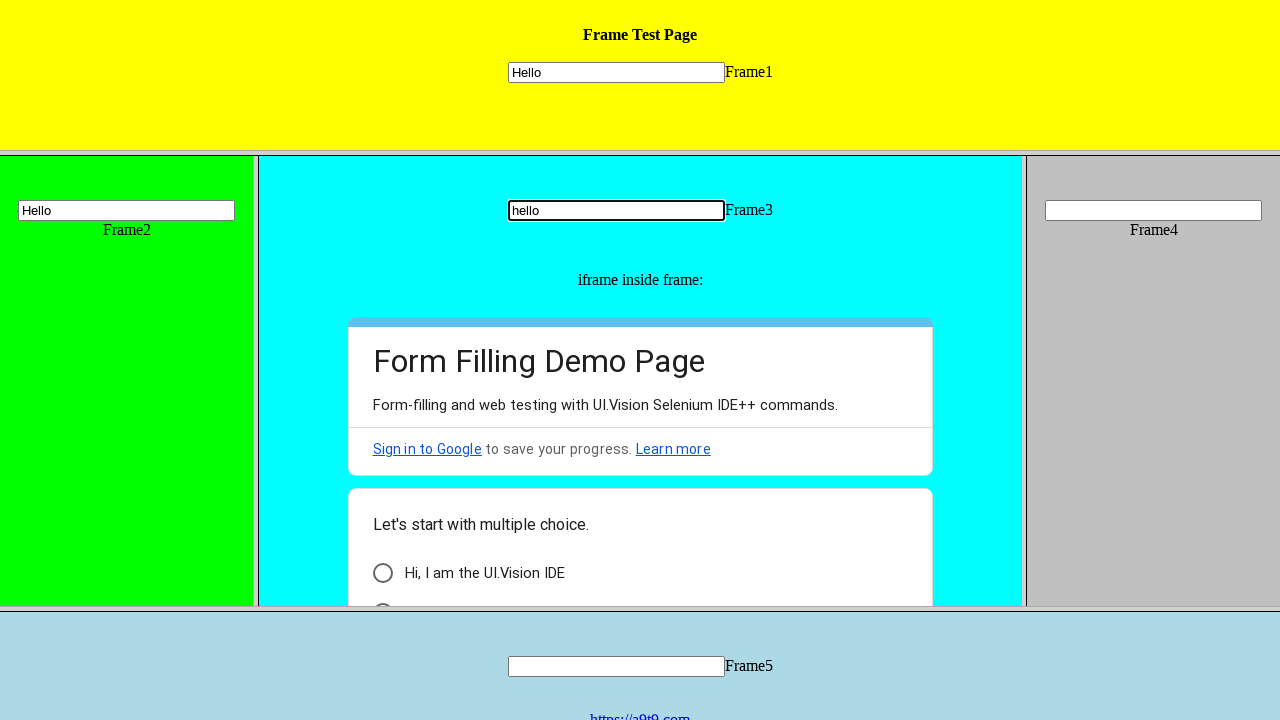

Clicked element in iframe nested inside frame 3 at (382, 596) on frame[src='frame_3.html'] >> internal:control=enter-frame >> iframe >> nth=0 >> 
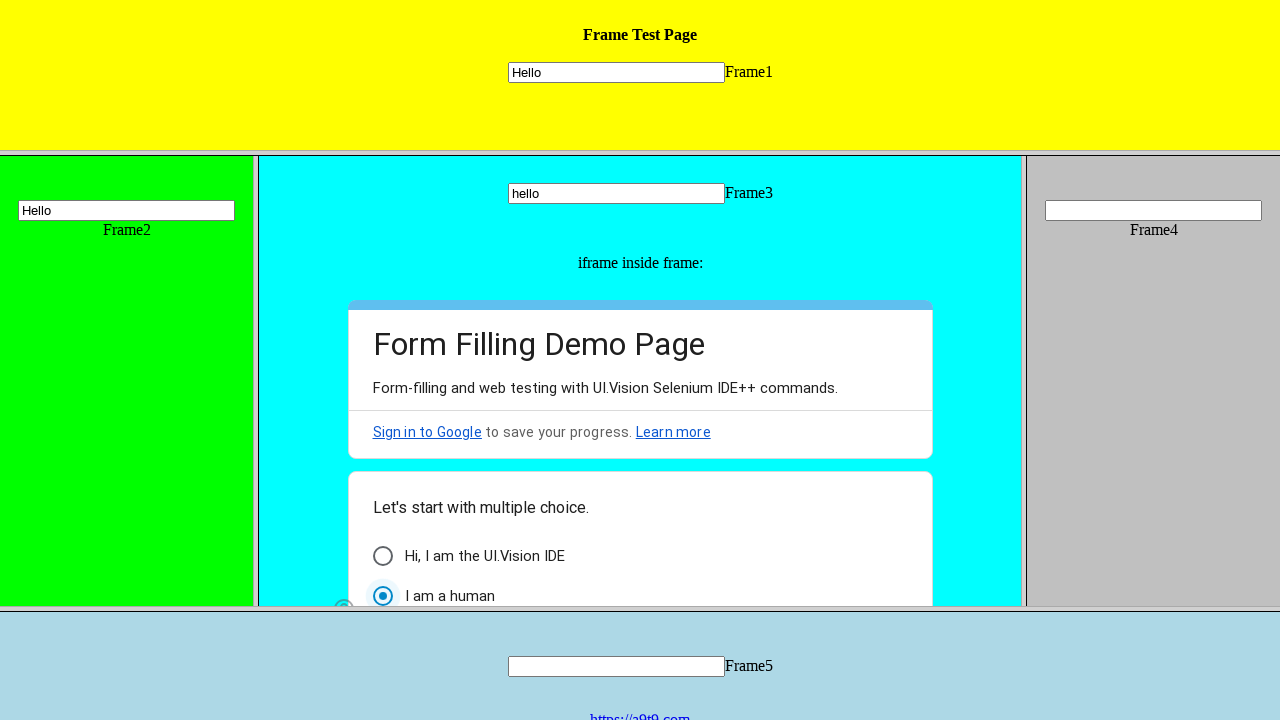

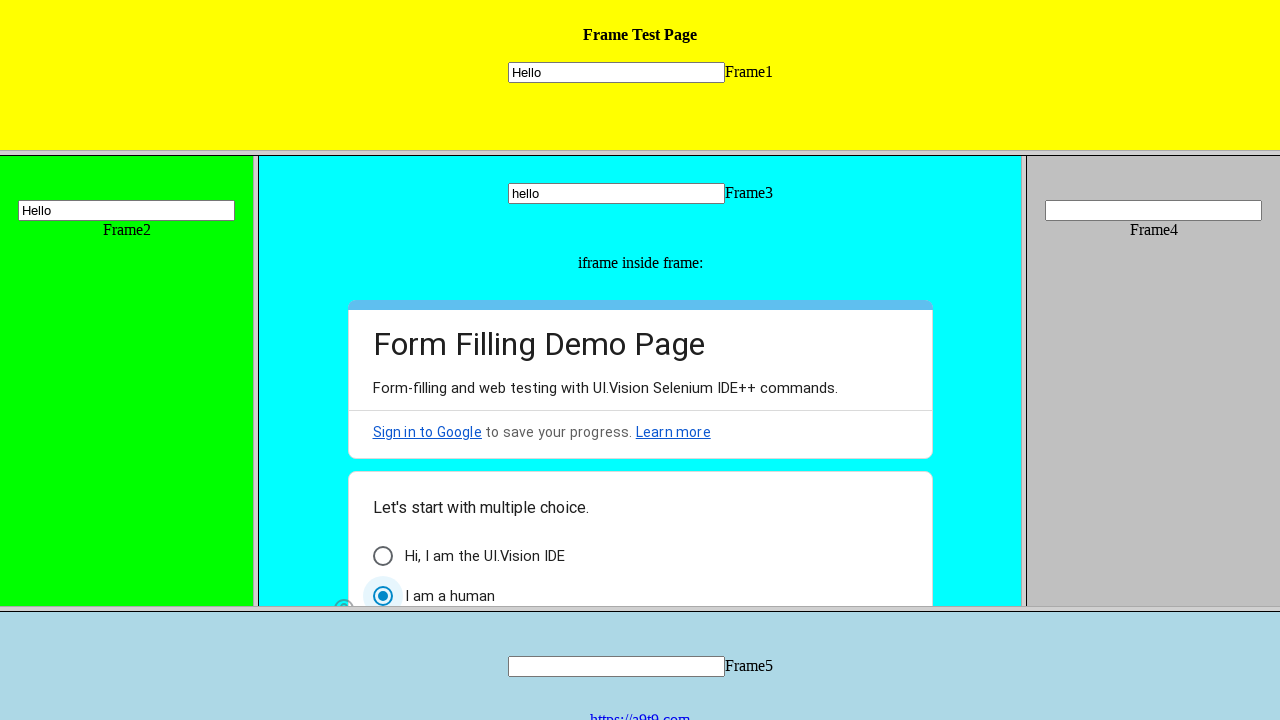